Tests form validation by entering mismatched email addresses and verifying the confirmation email error message is displayed.

Starting URL: https://alada.vn/tai-khoan/dang-ky.html

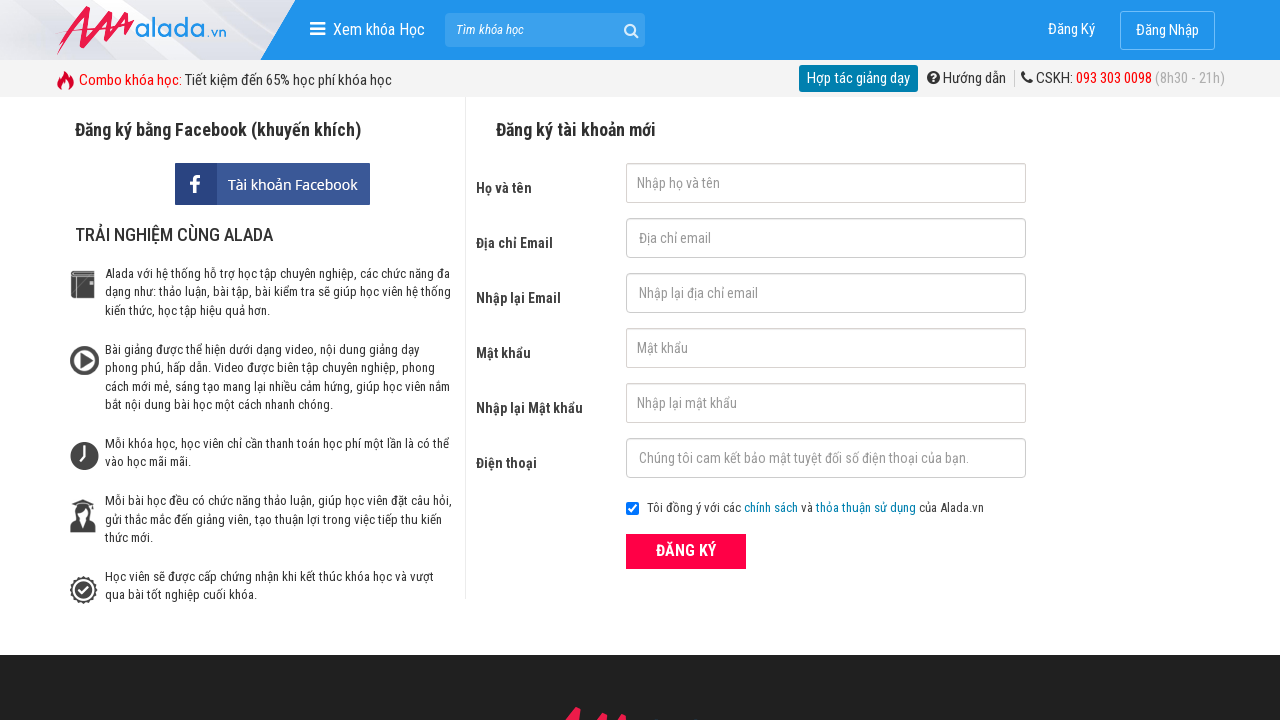

Filled firstname field with 'Hang Le' on #txtFirstname
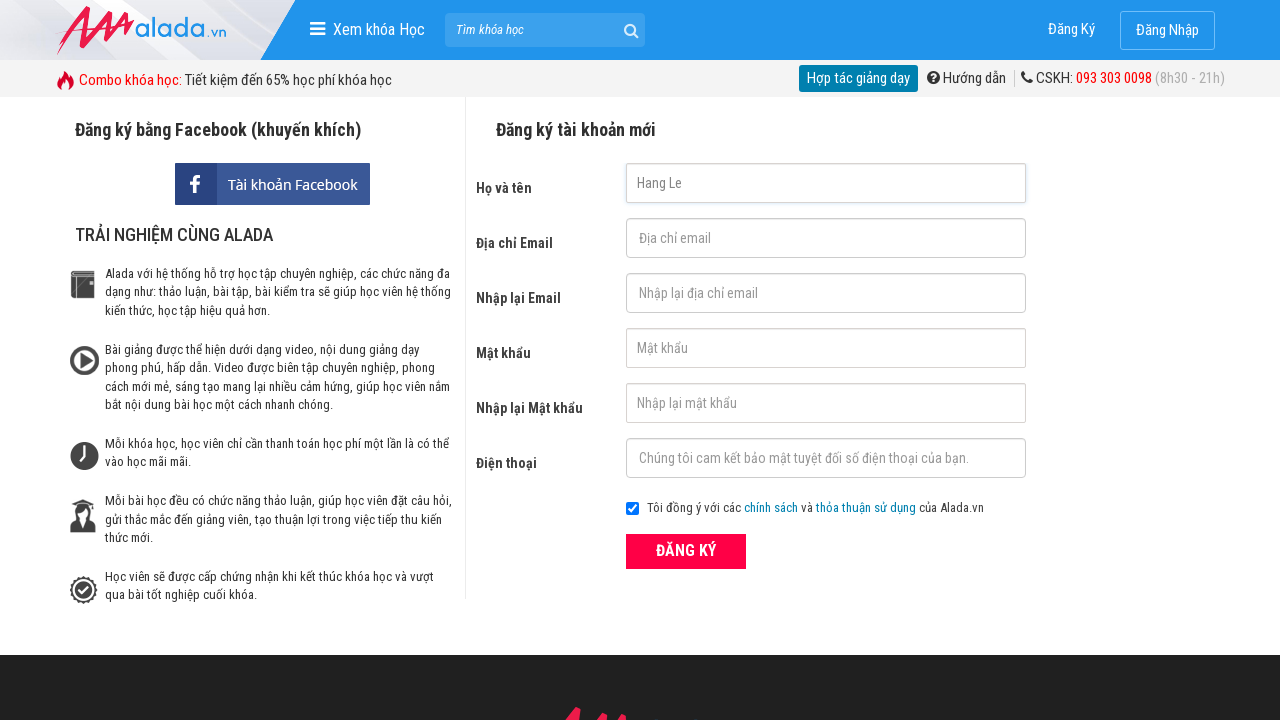

Filled email field with 'hangle@gmail.com' on #txtEmail
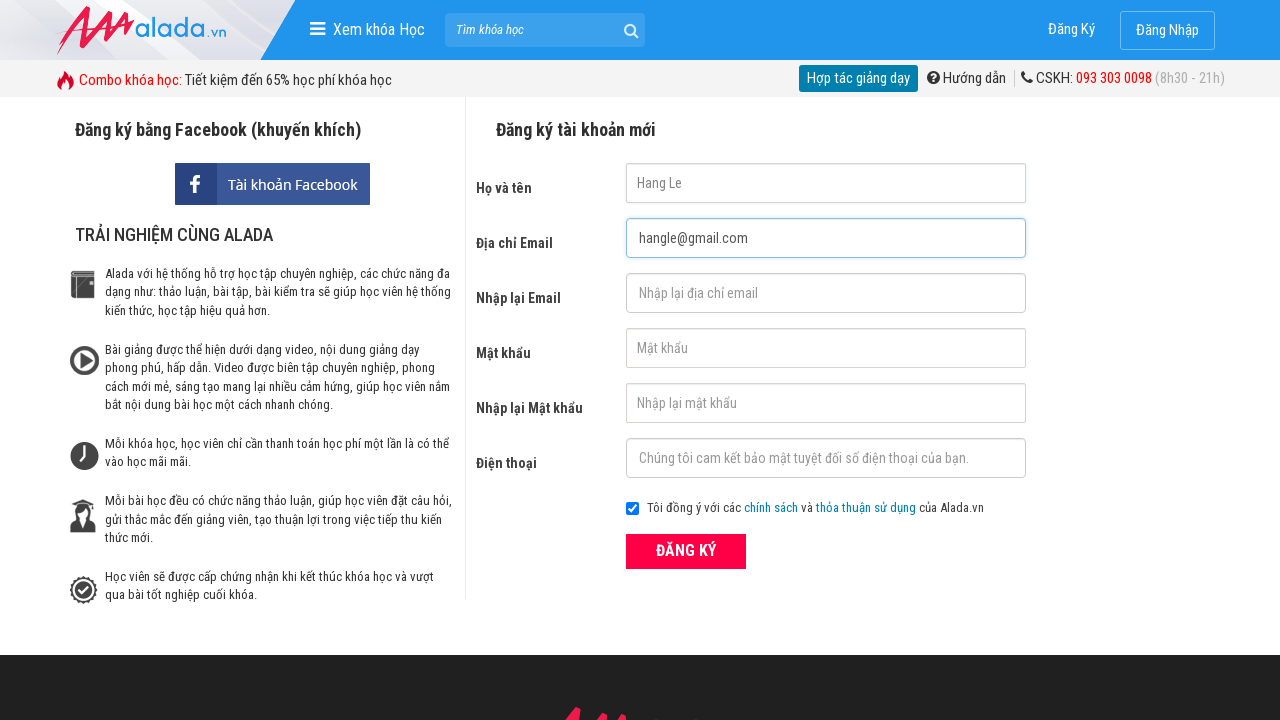

Filled confirmation email field with mismatched email '123@123@123' on #txtCEmail
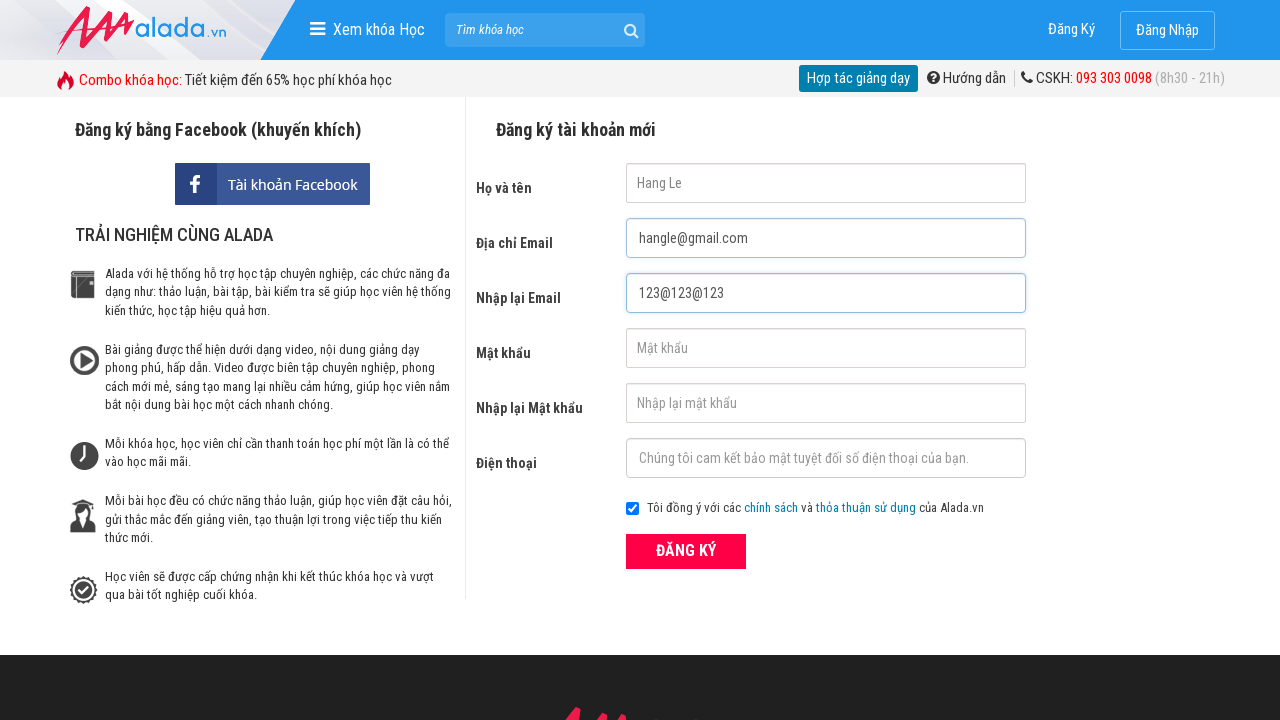

Filled password field with '123456' on #txtPassword
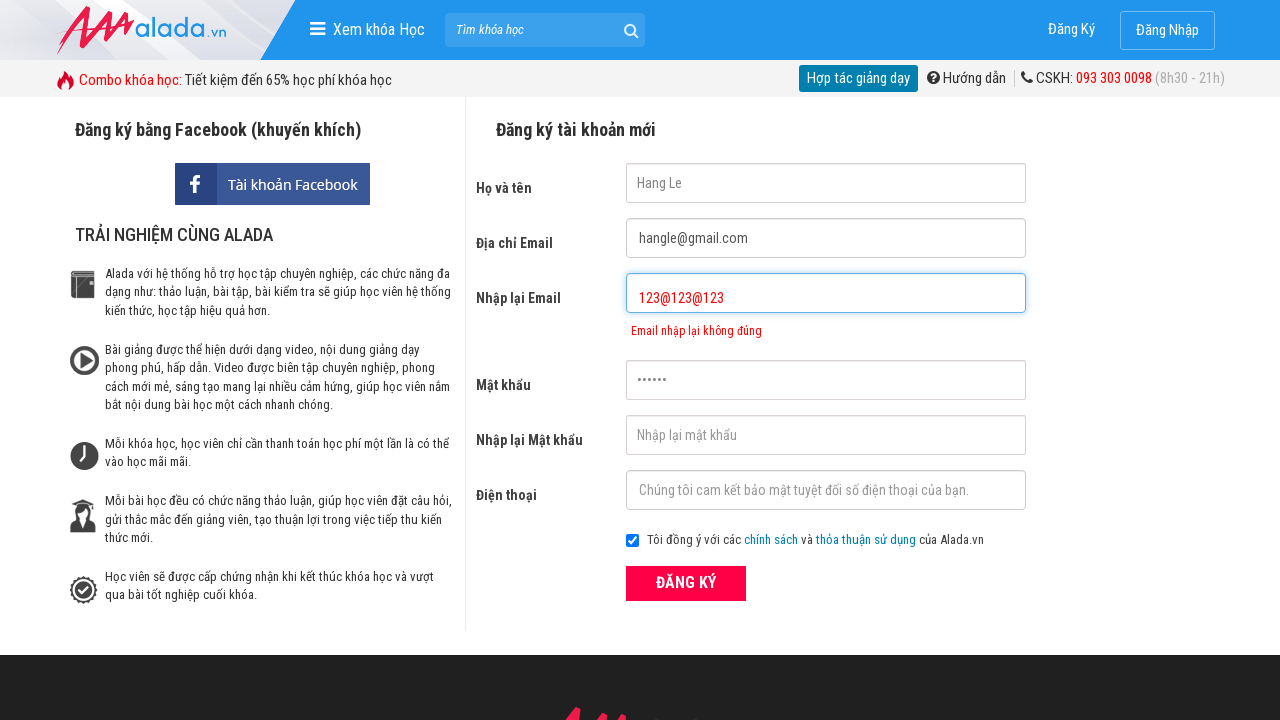

Filled confirmation password field with '123456789' on #txtCPassword
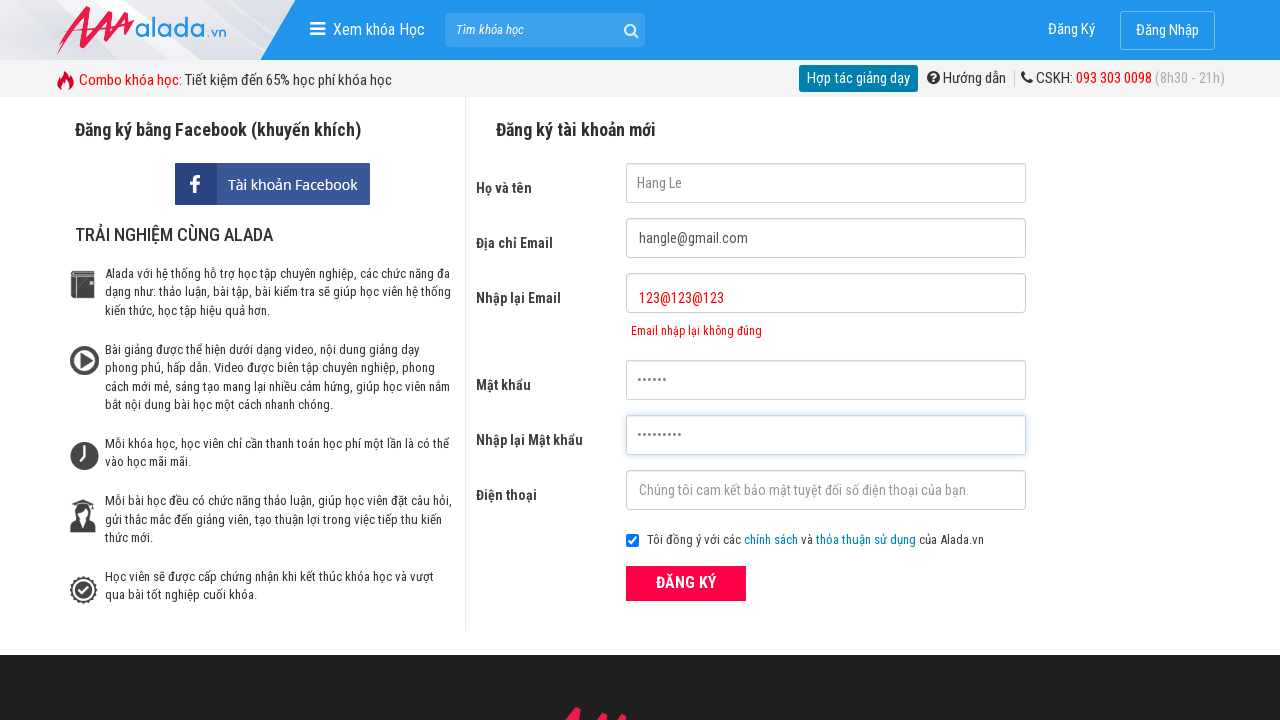

Filled phone field with '09787657565' on #txtPhone
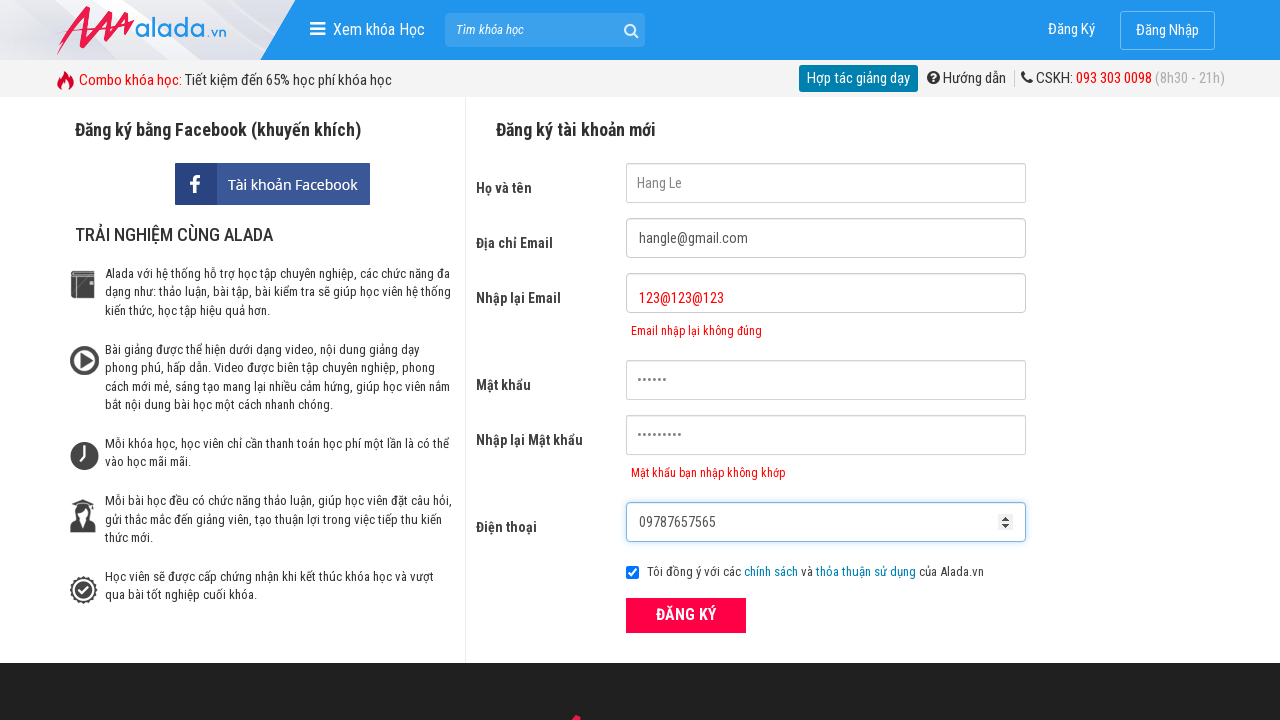

Clicked submit button to register at (686, 615) on xpath=//button[@class='btn_pink_sm fs16']
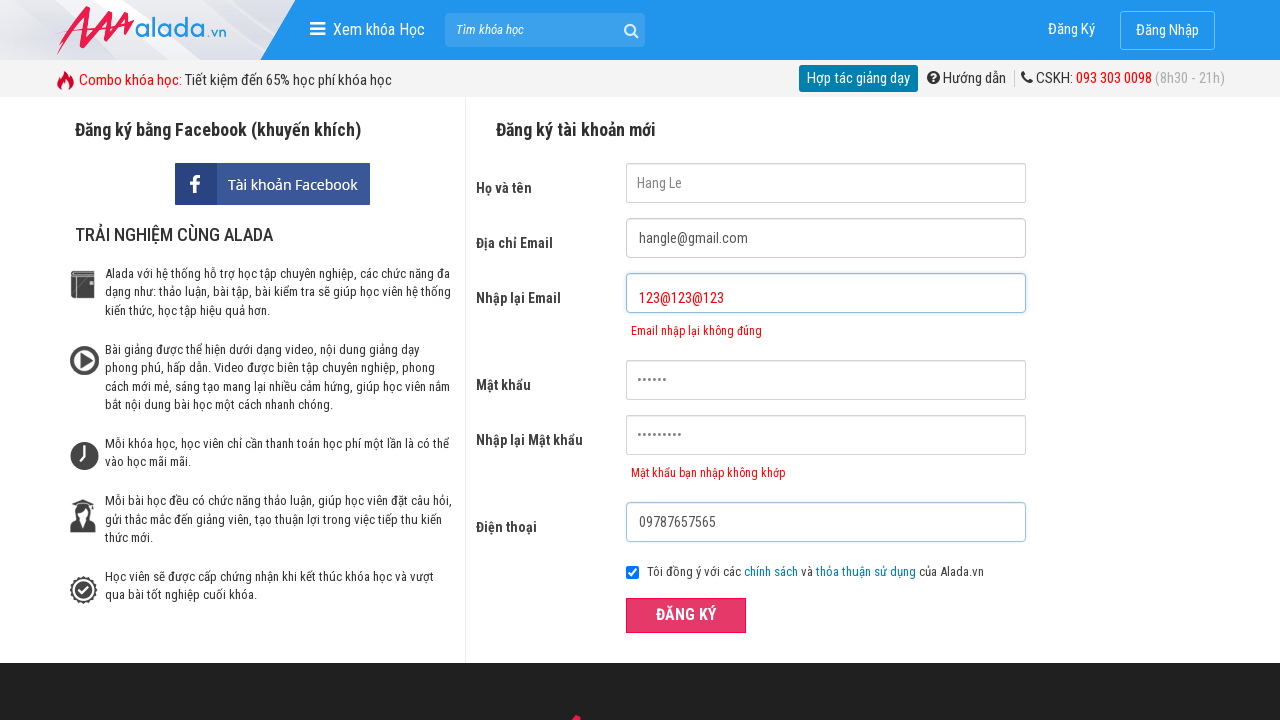

Confirmation email error message appeared
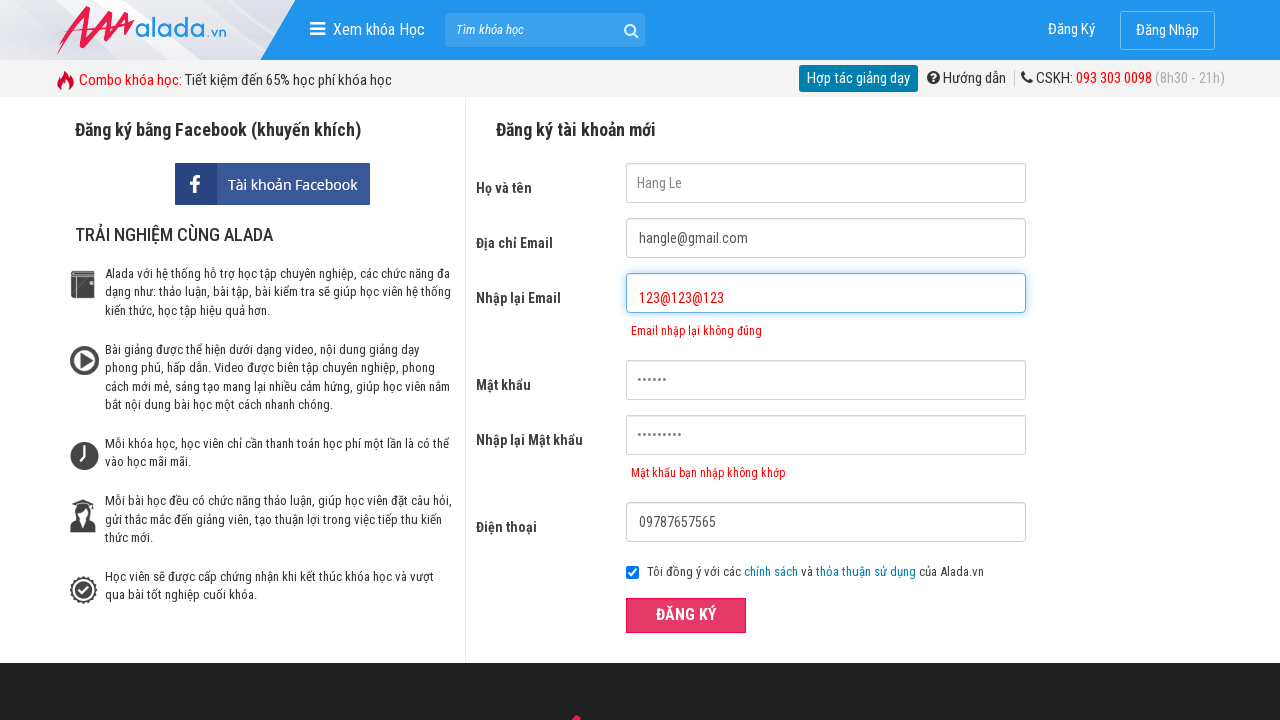

Verified error message 'Email nhập lại không đúng' is displayed
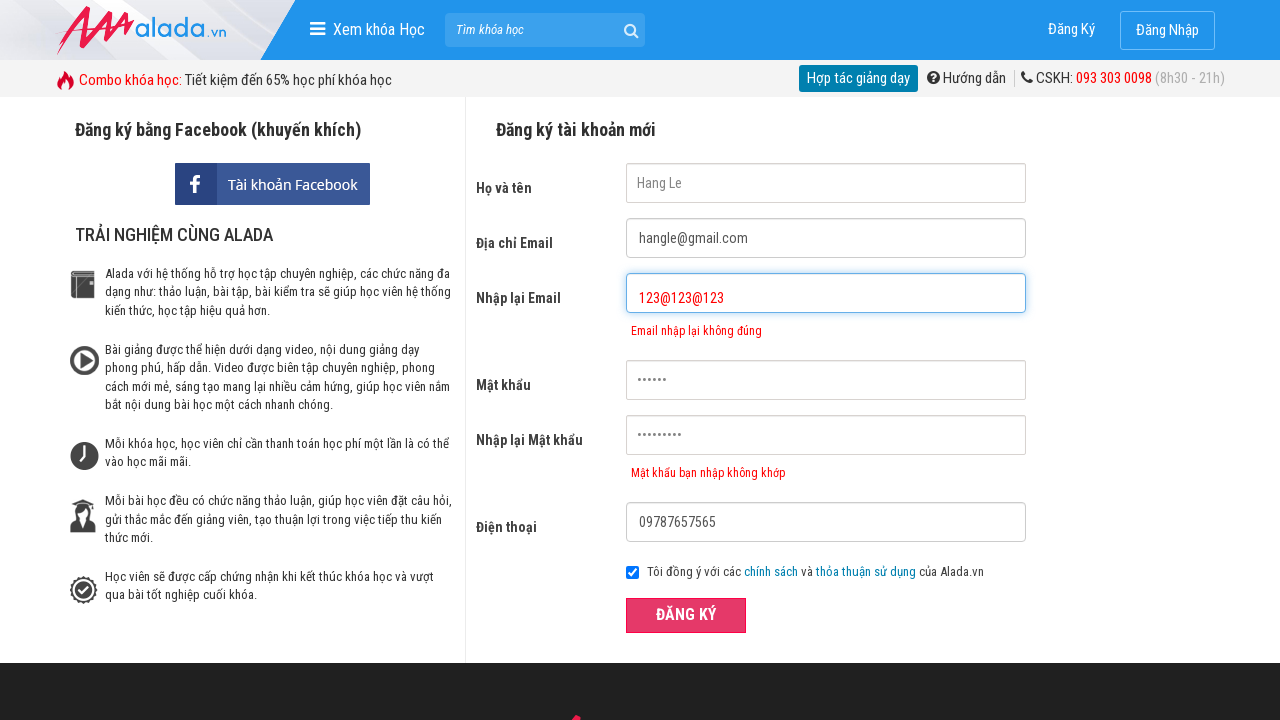

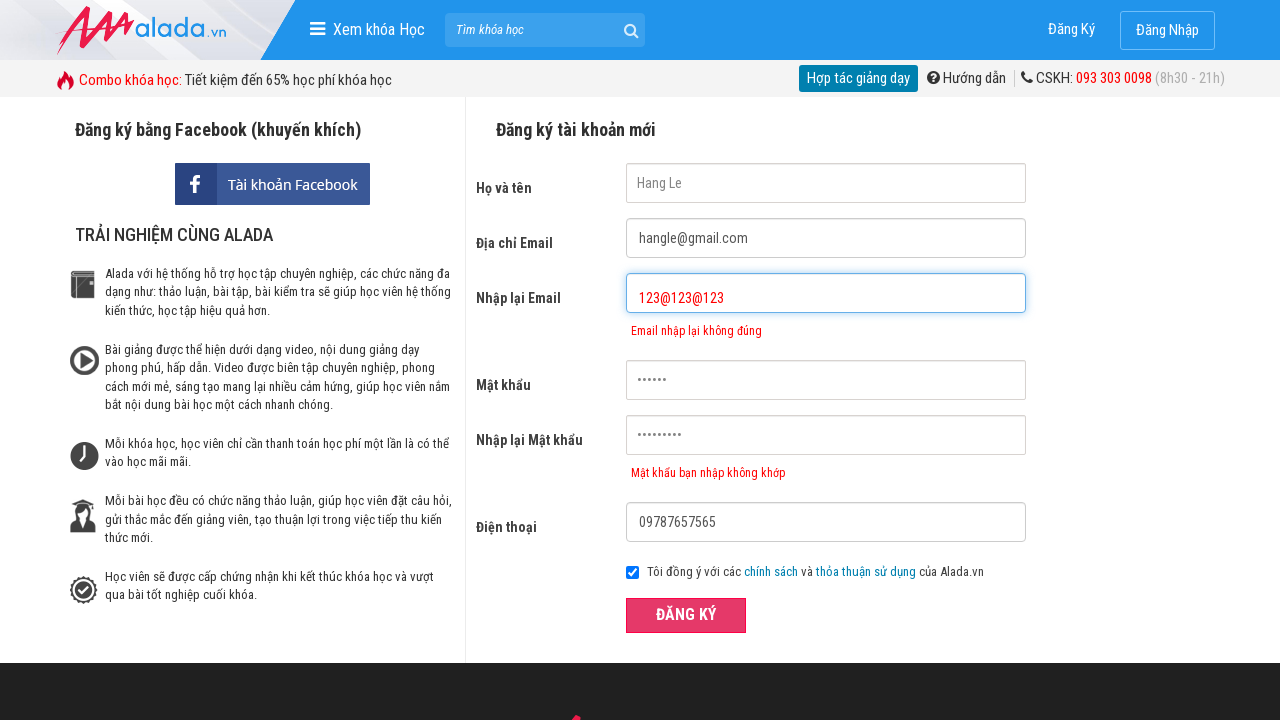